Tests handling multiple browser alerts using page.on event listener, dismissing confirmation dialogs and accepting other alert types.

Starting URL: https://www.leafground.com/alert.xhtml

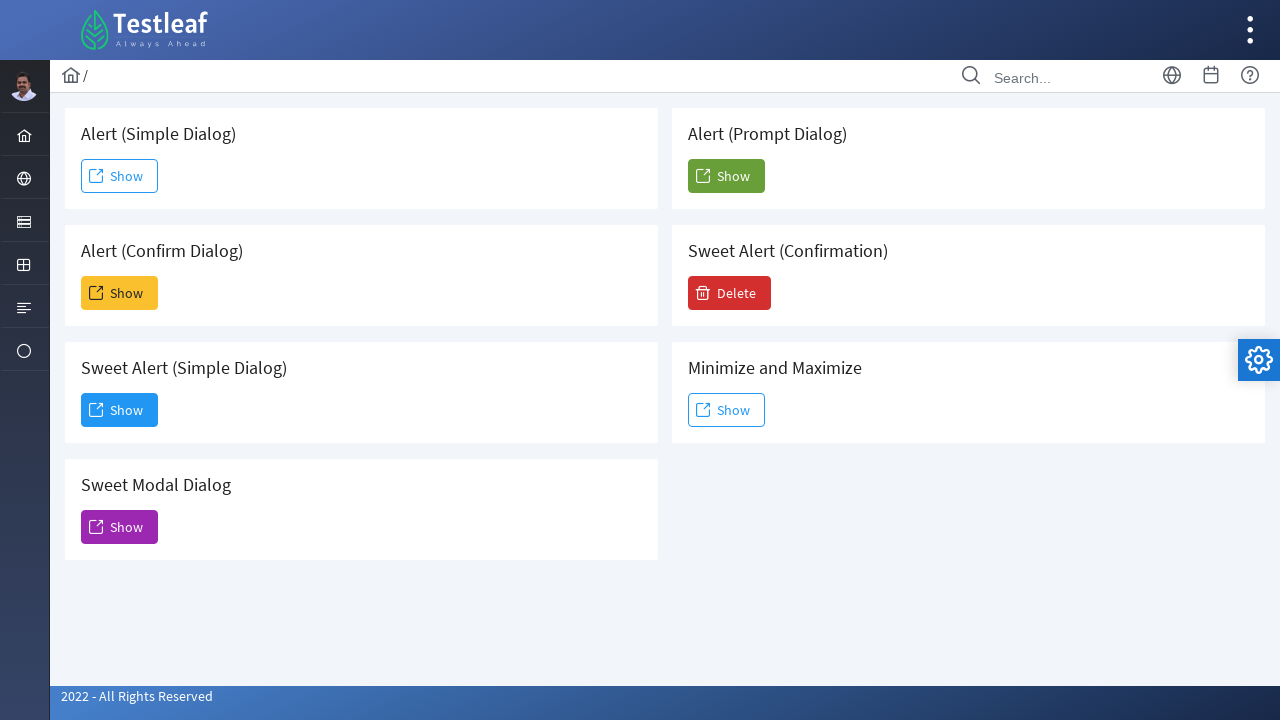

Set up dialog event listener to handle all alert types
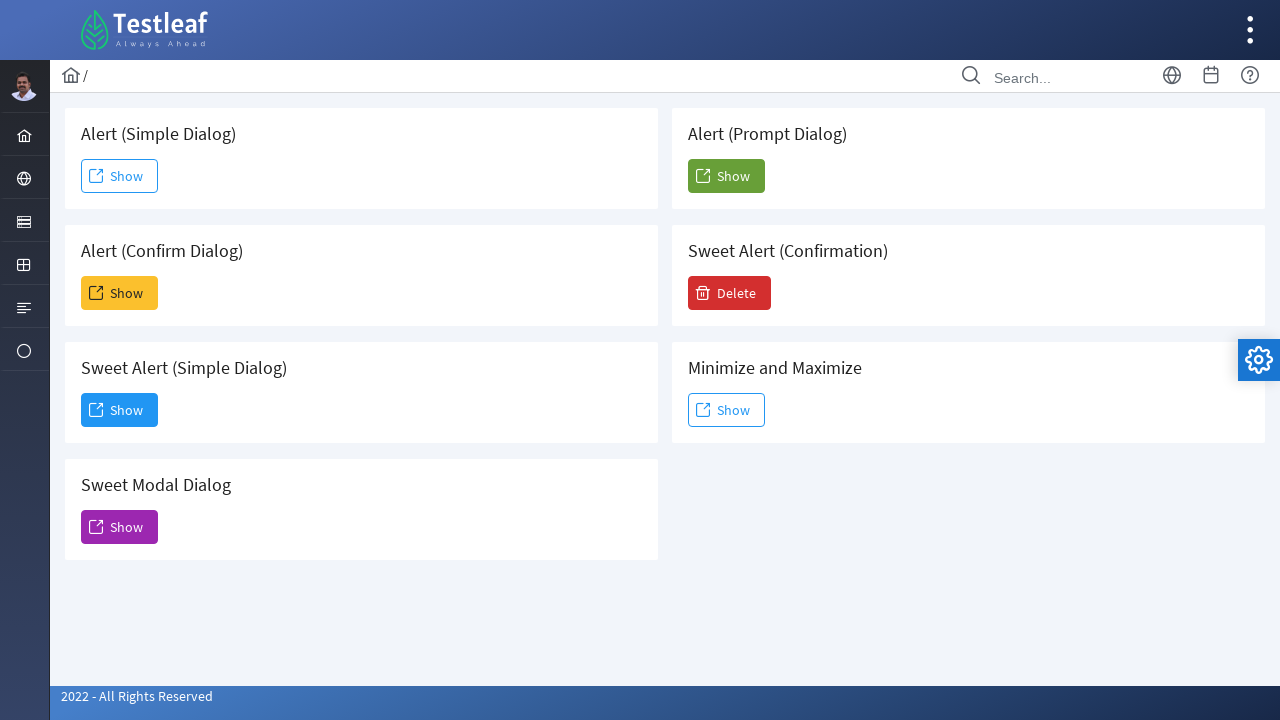

Clicked first Show button to trigger simple alert at (120, 176) on xpath=//span[text()='Show'] >> nth=0
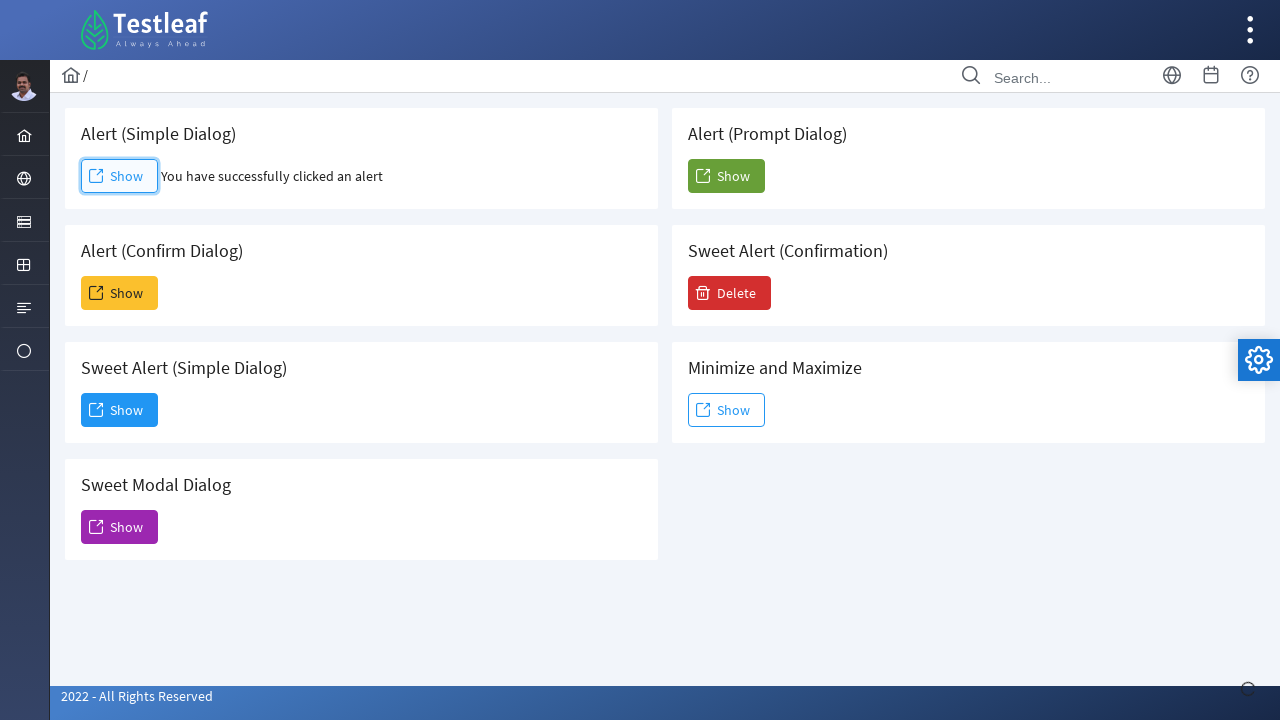

Waited for simple alert to be handled and accepted
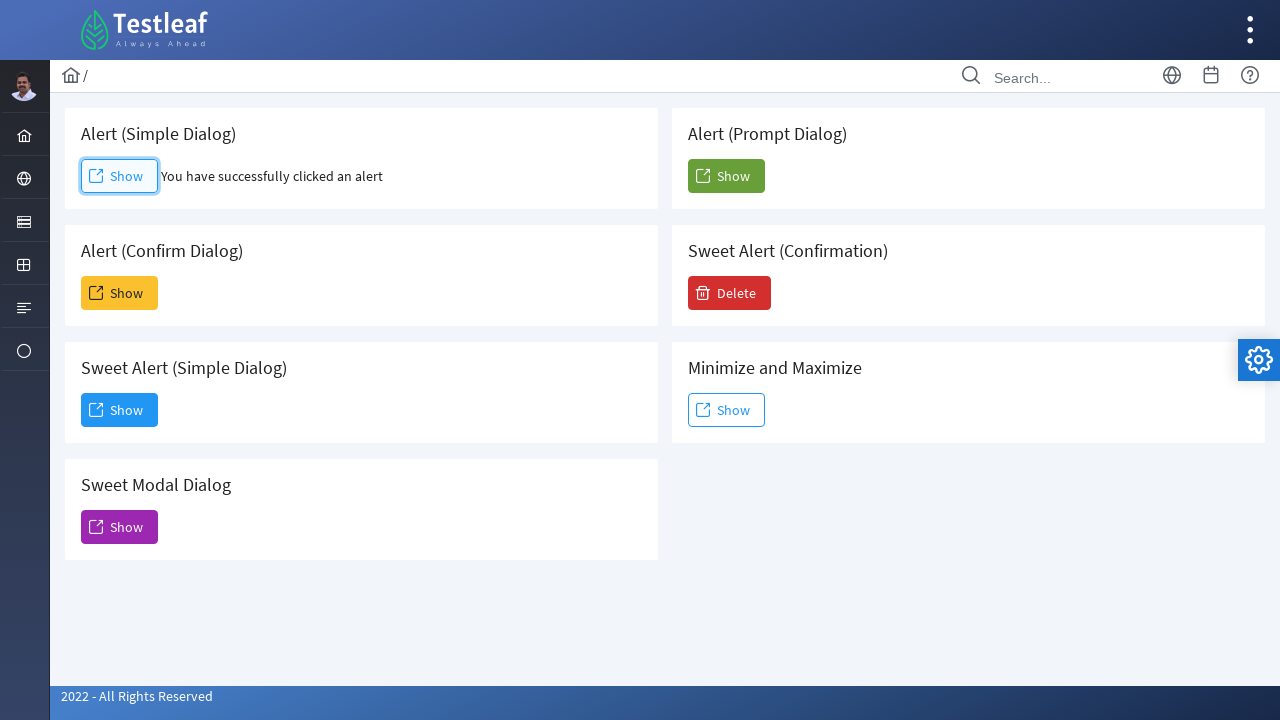

Clicked second Show button to trigger confirmation dialog at (120, 293) on xpath=//span[text()='Show'] >> nth=1
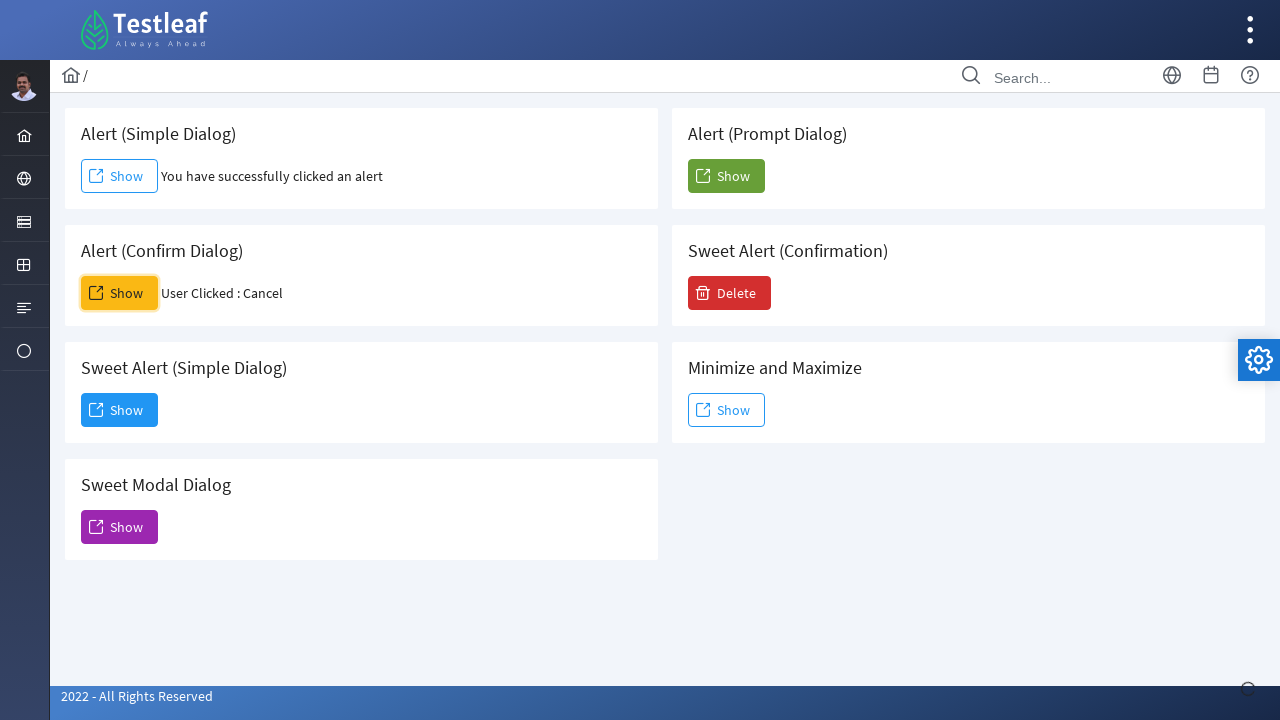

Waited for confirmation dialog to be handled and dismissed
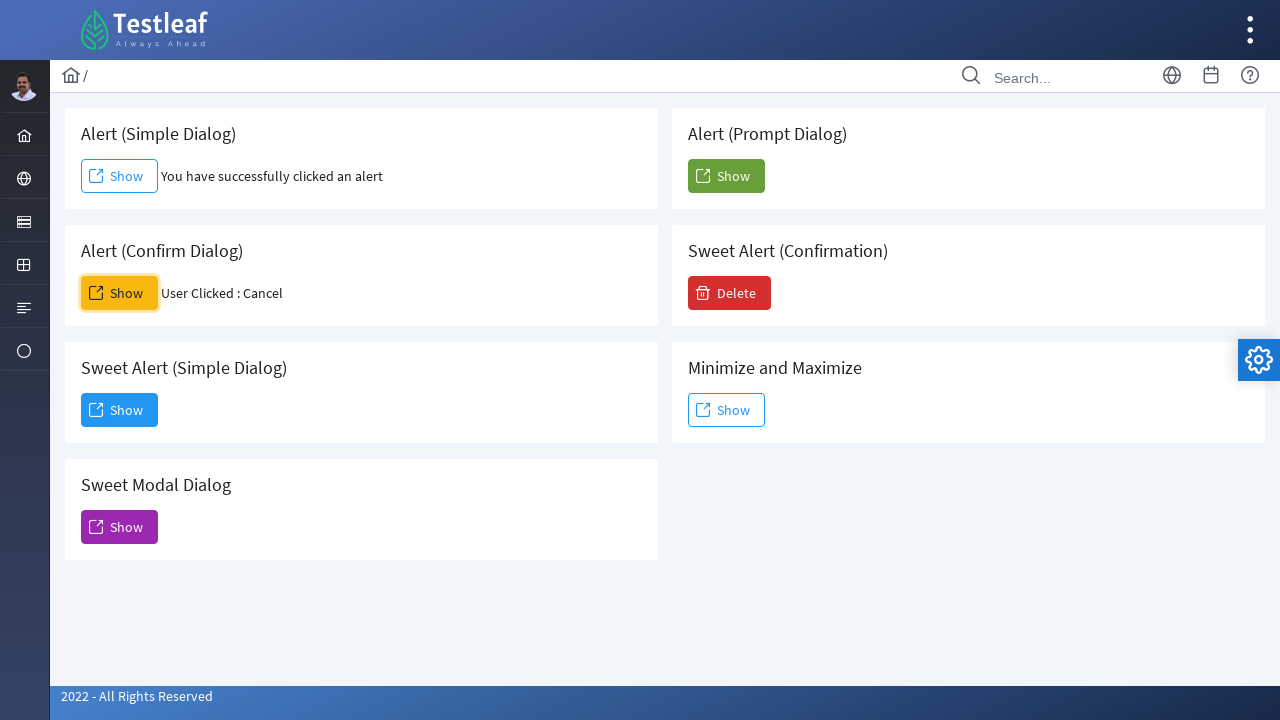

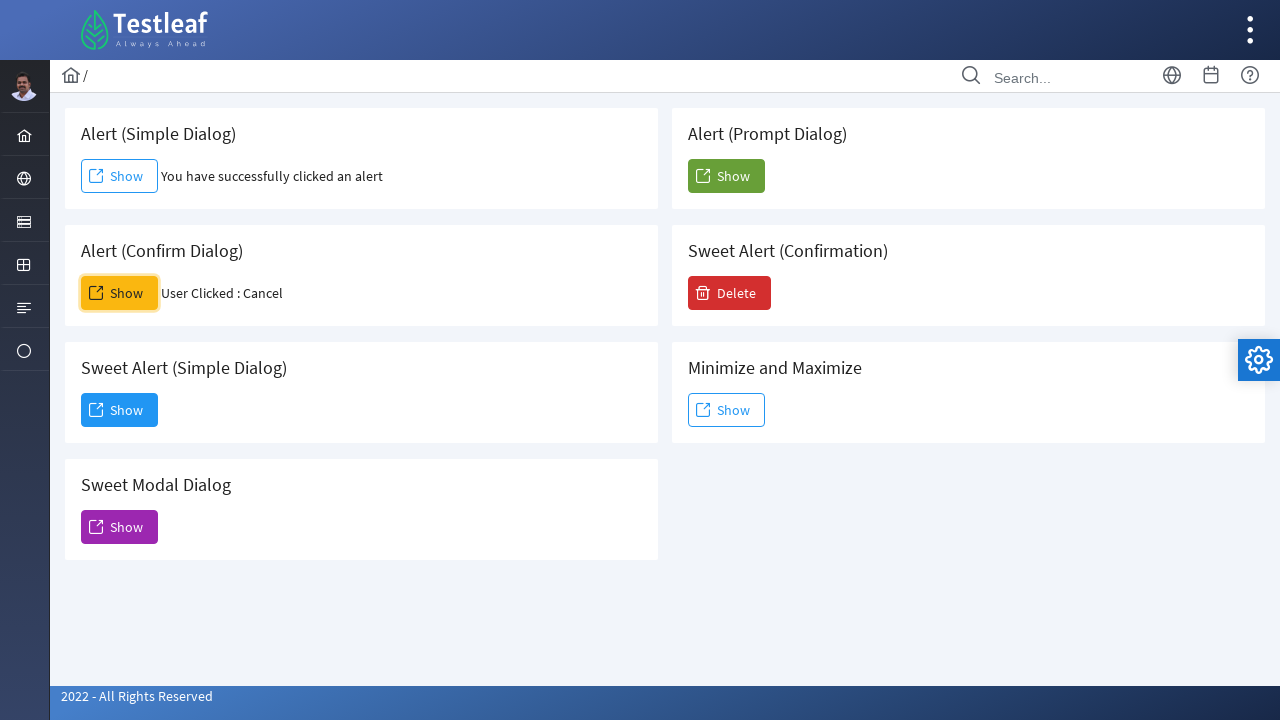